Navigates to an authentication page and uses JavaScript evaluation to modify the title text content on the page.

Starting URL: https://nikita-filonov.github.io/qa-automation-engineer-ui-course/#/auth/login

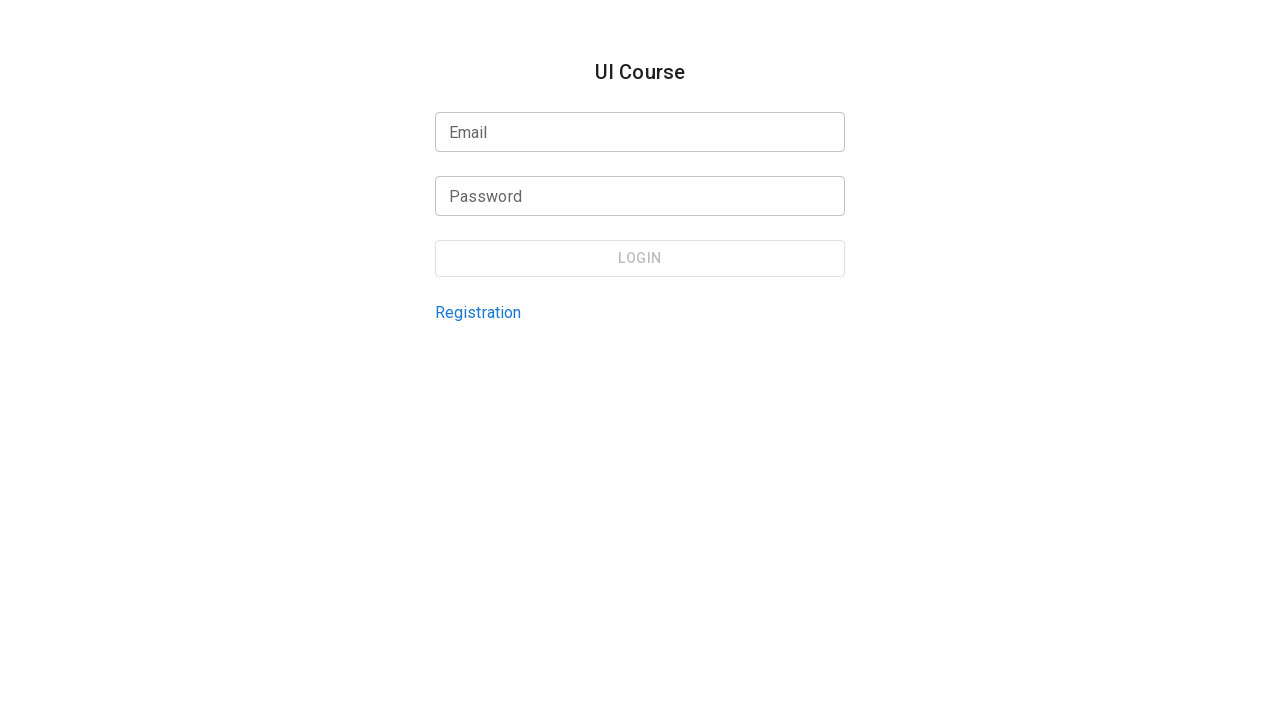

Modified title text content using JavaScript evaluation
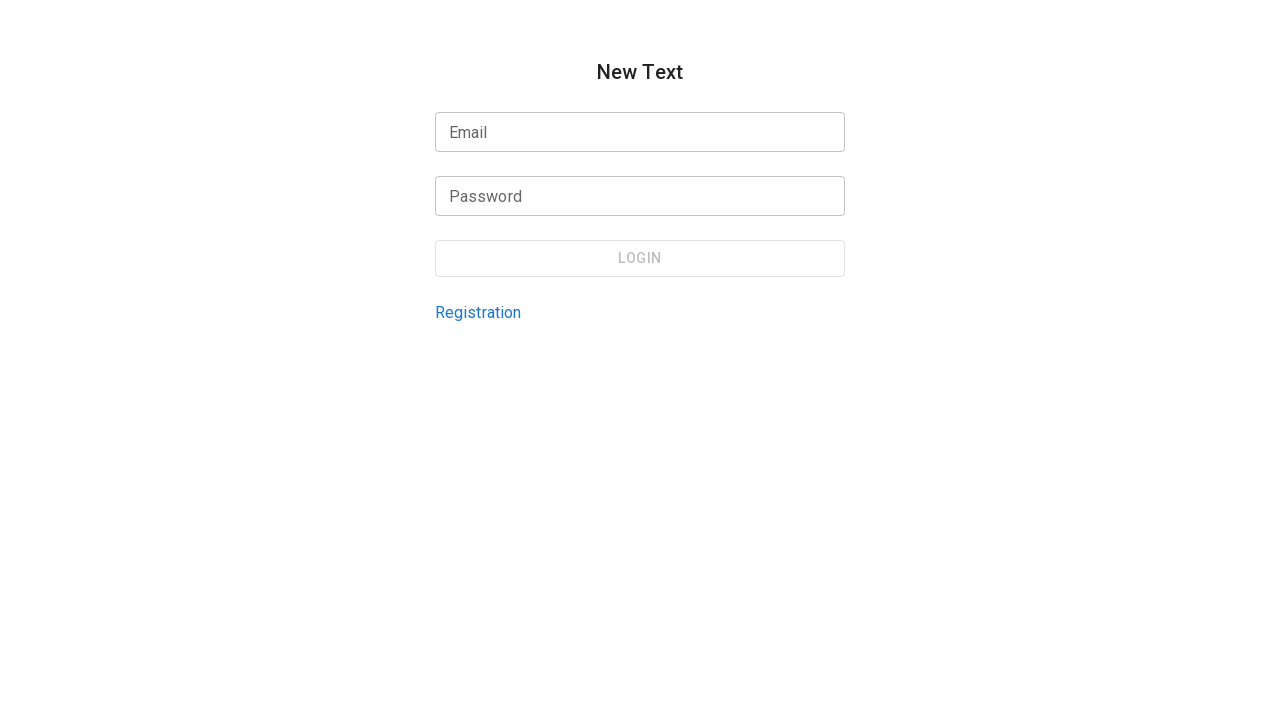

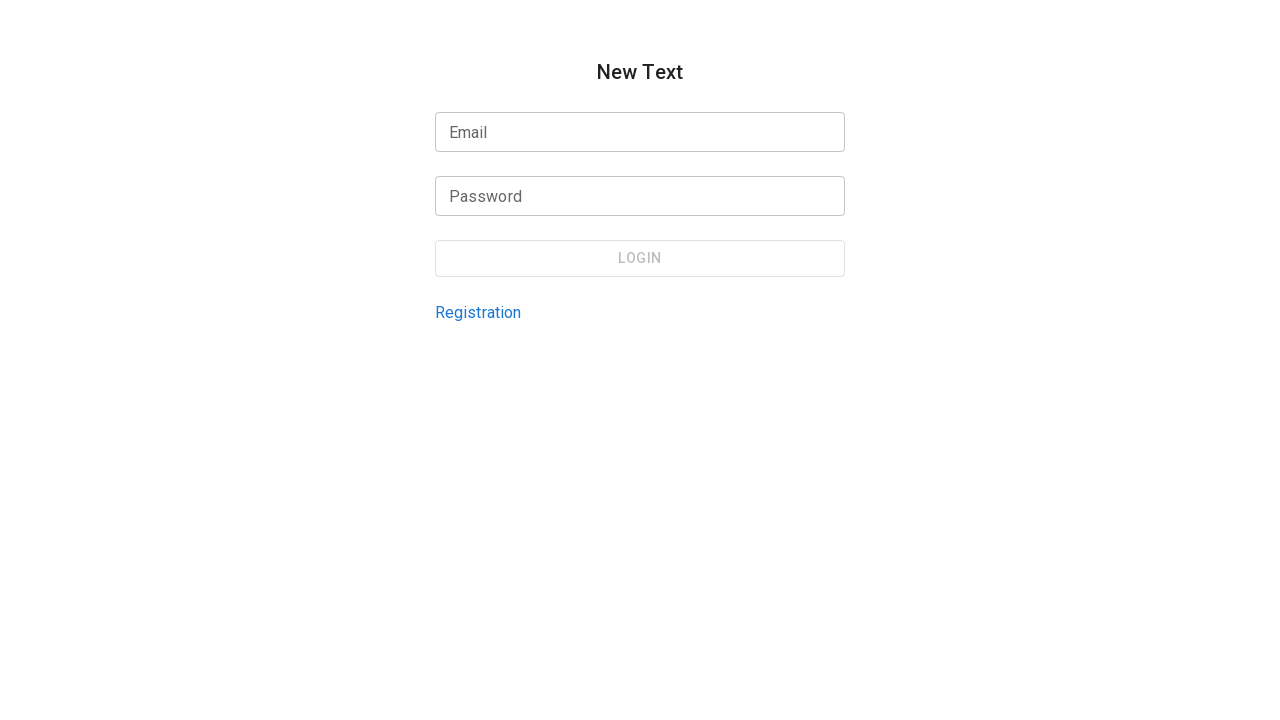